Tests iframe switching and JavaScript confirm dialog handling by navigating to W3Schools tryit editor, switching to the result iframe, clicking a "Try it" button that triggers a confirm dialog, accepting the dialog, and verifying the result text.

Starting URL: https://www.w3schools.com/js/tryit.asp?filename=tryjs_confirm

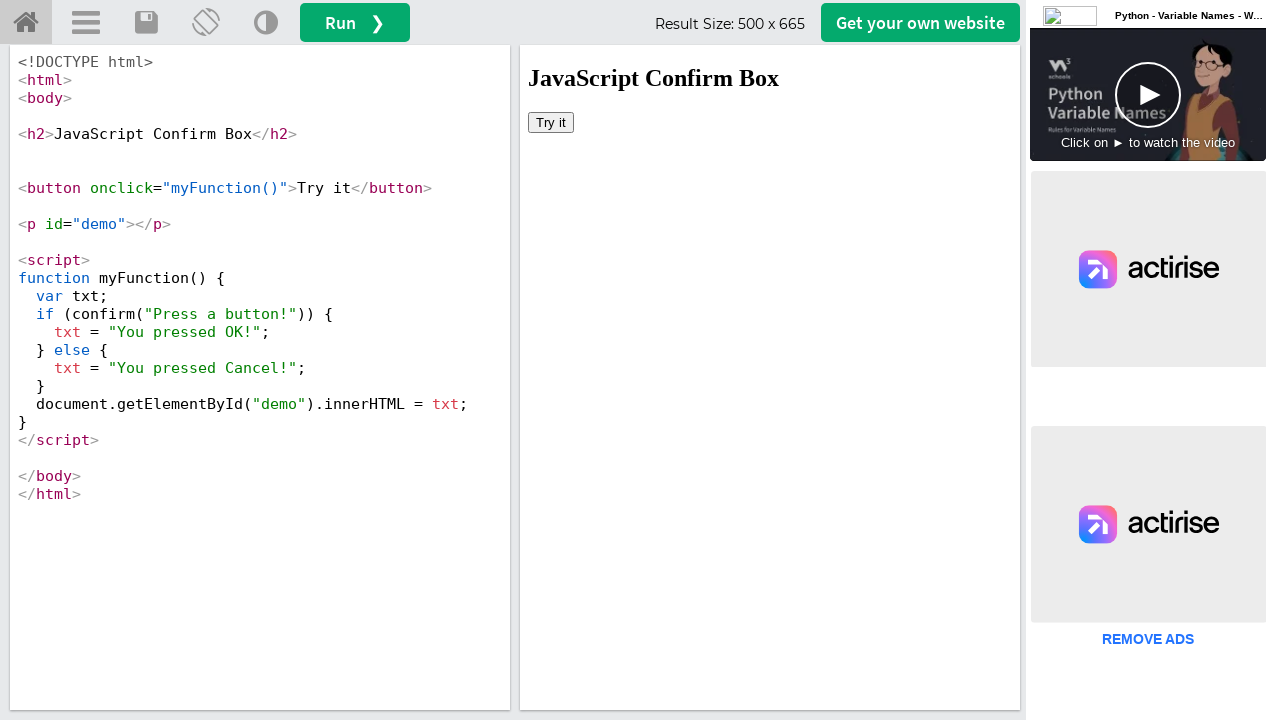

Located the iframeResult frame for switching context
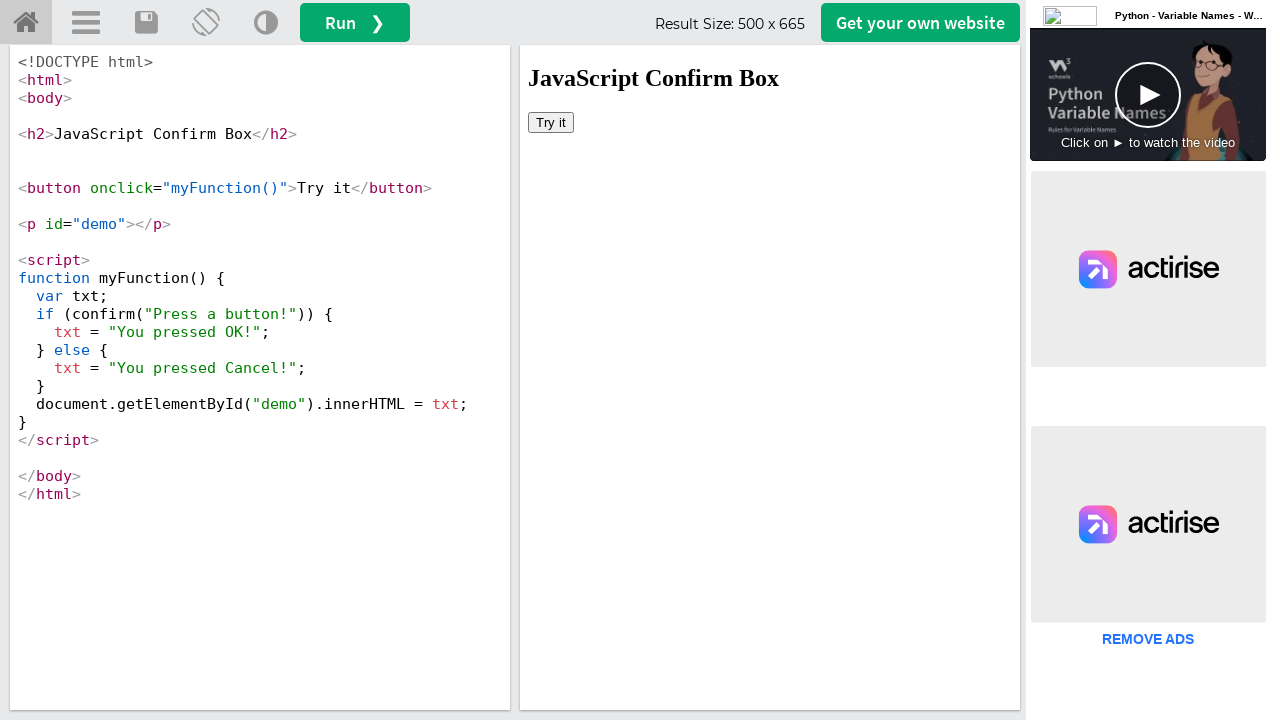

Set up dialog handler to automatically accept confirm dialogs
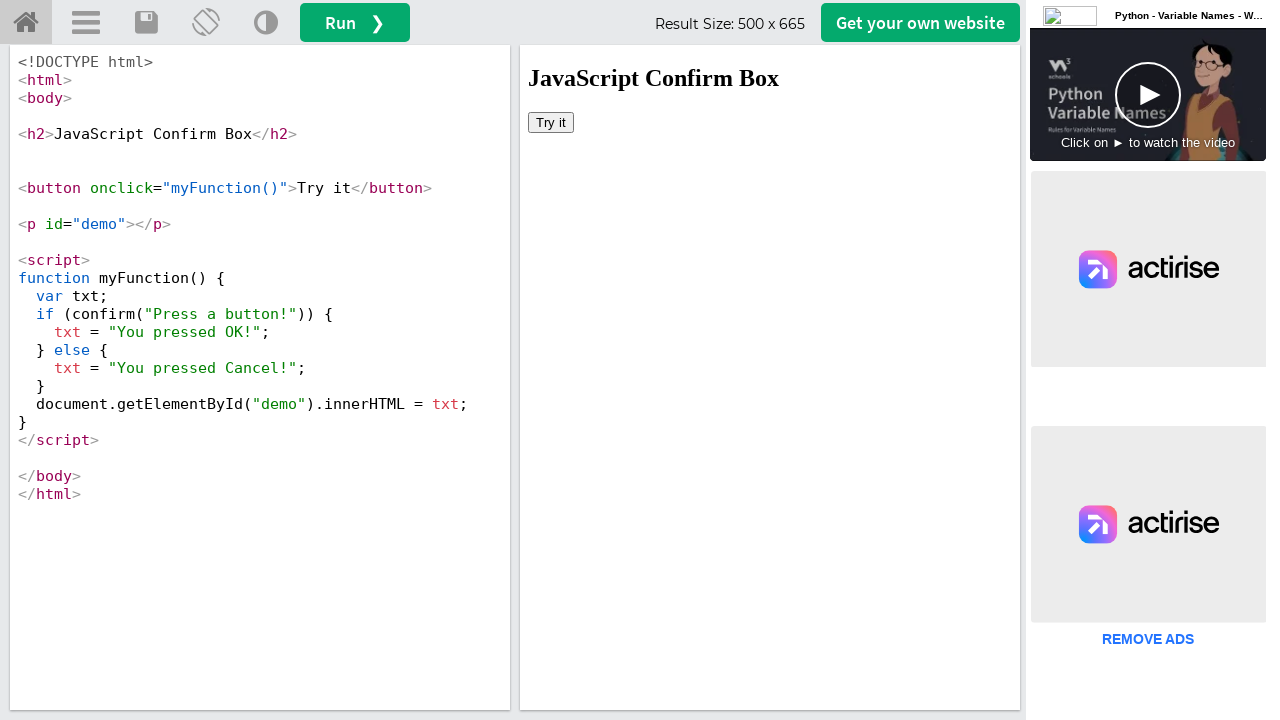

Clicked the 'Try it' button inside the iframe, triggering the confirm dialog at (551, 122) on #iframeResult >> internal:control=enter-frame >> xpath=//button[text()='Try it']
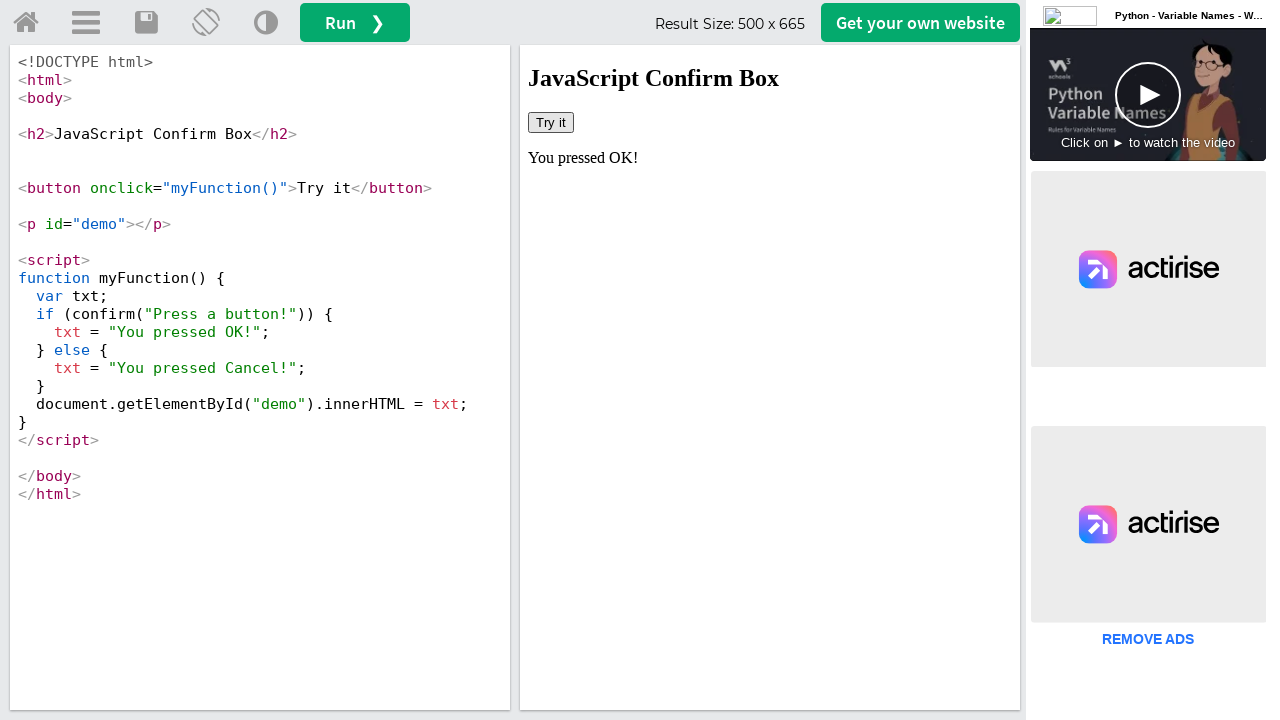

Confirmed dialog was accepted and result text 'You pressed OK!' appeared
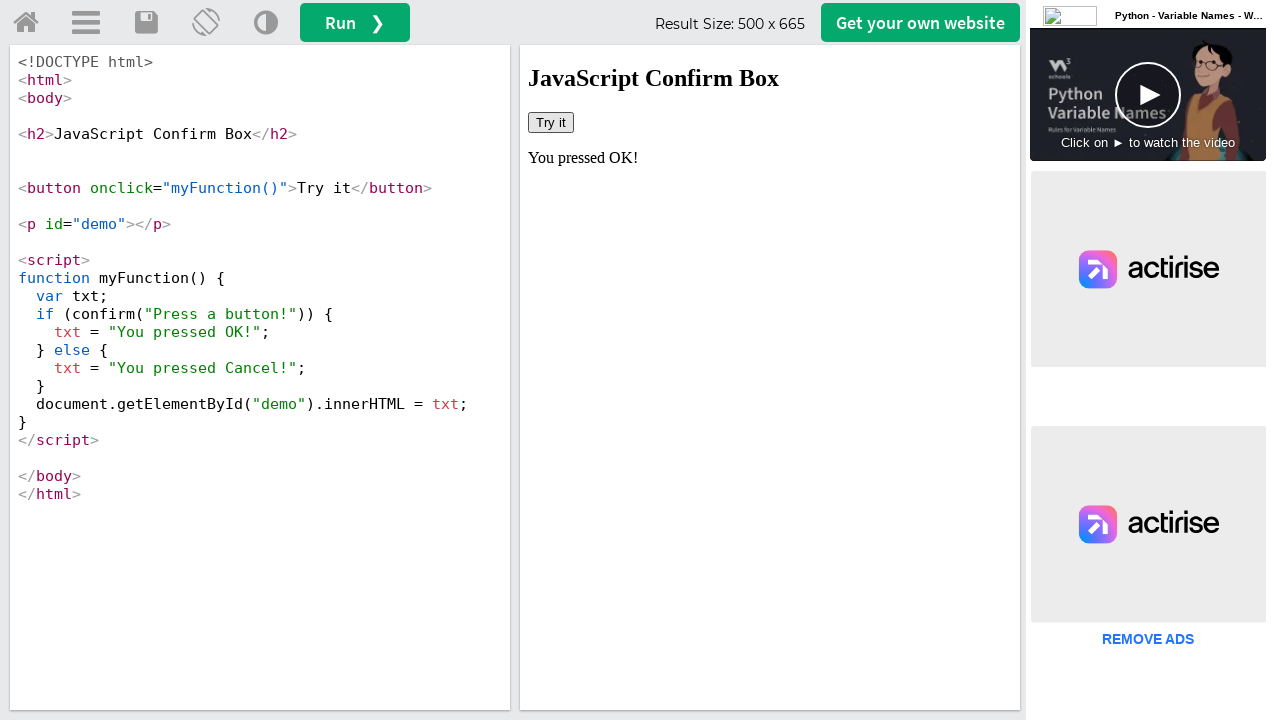

Retrieved the result text content
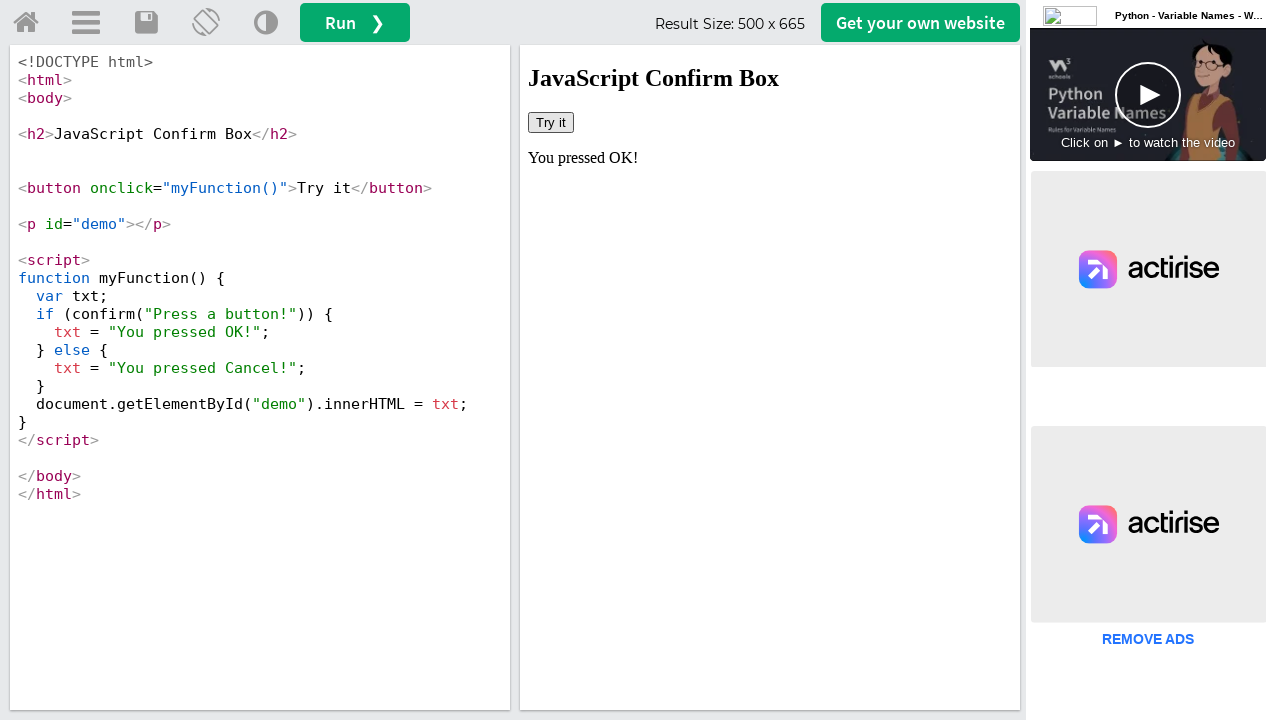

Verified that 'pressed' is present in the result text
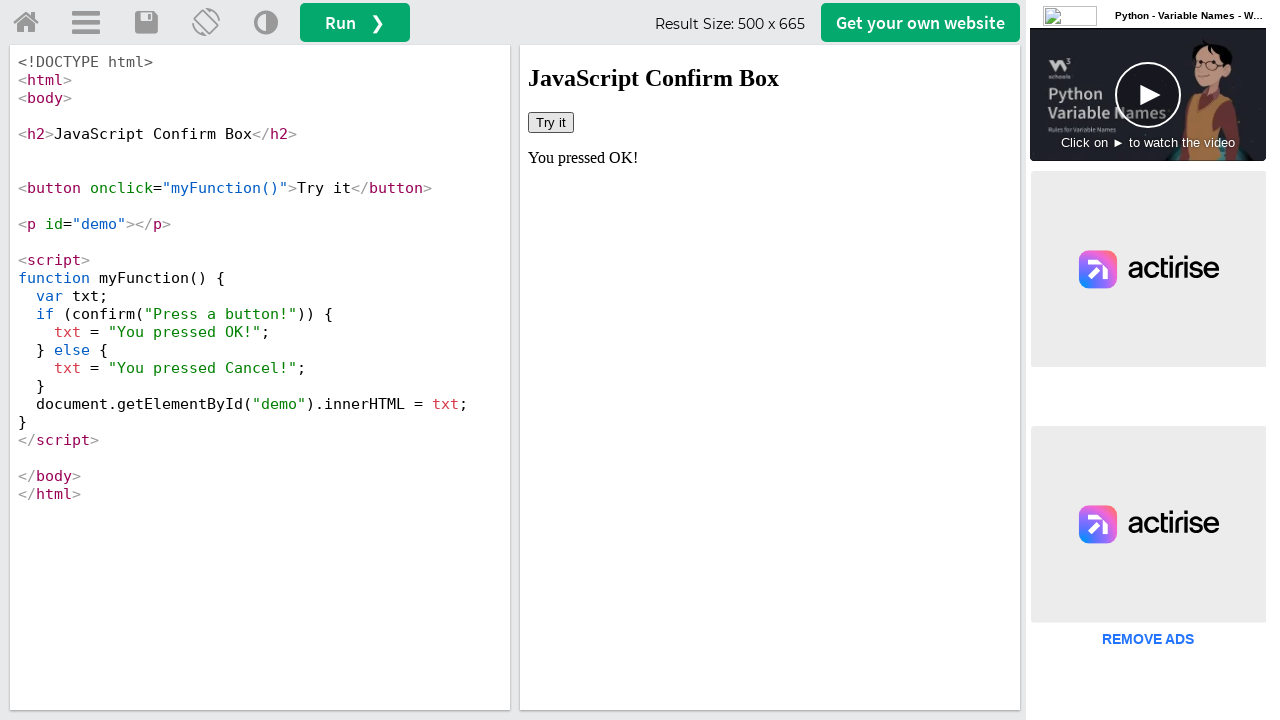

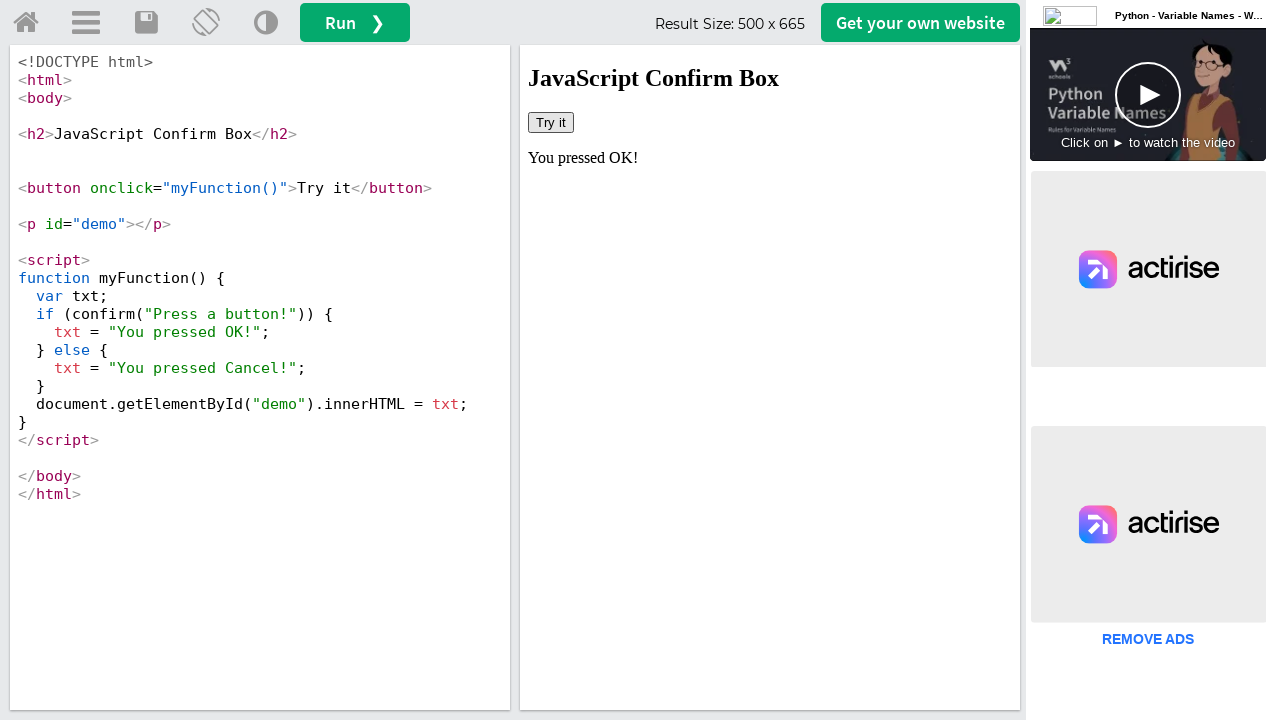